Tests browser window handling by clicking a button that opens a new window, switching to the new window, and then switching back to the original window.

Starting URL: https://demo.automationtesting.in/Windows.html

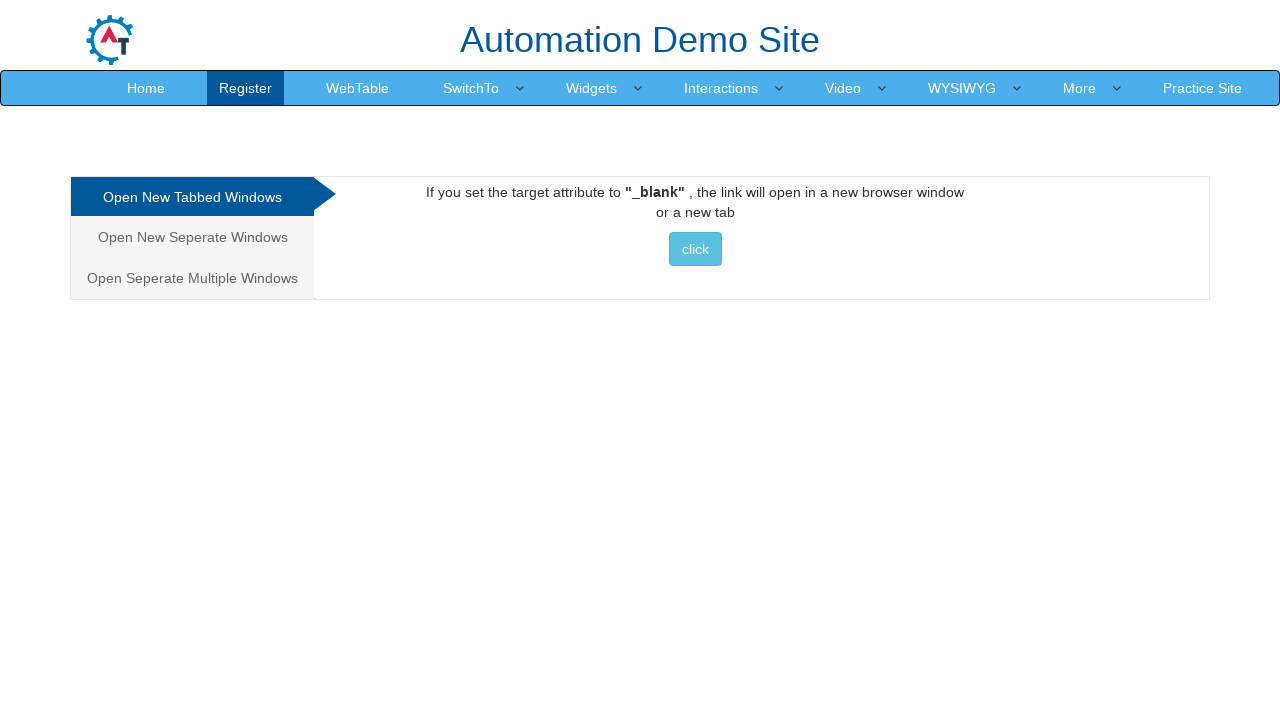

Clicked button to open new window at (695, 249) on xpath=//a/button[contains(text(),'click')]
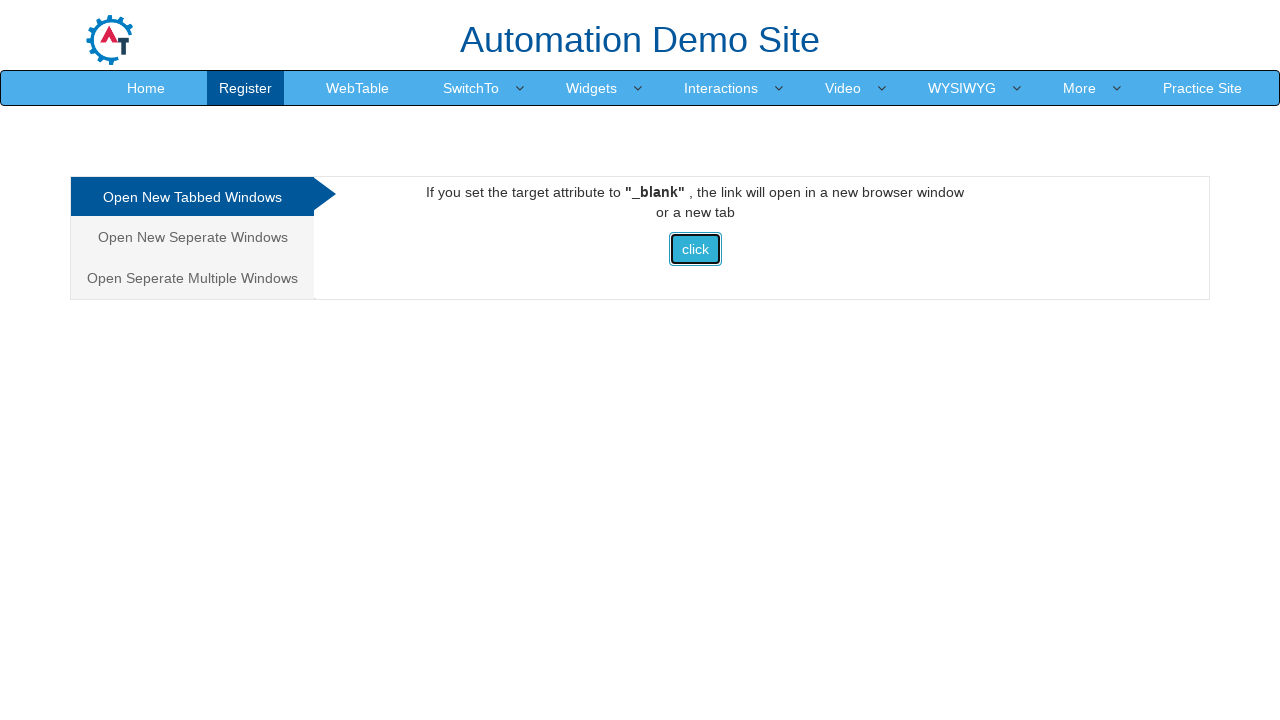

New window opened and captured at (695, 249) on xpath=//a/button[contains(text(),'click')]
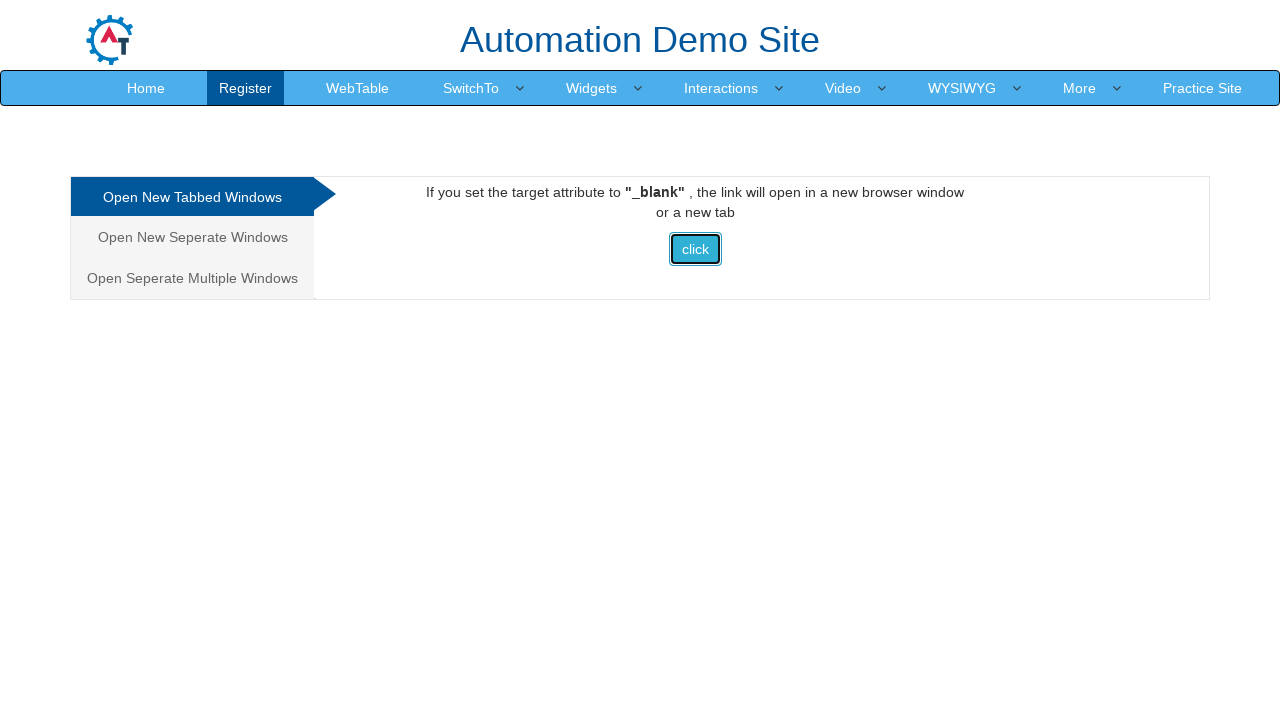

New window loaded completely
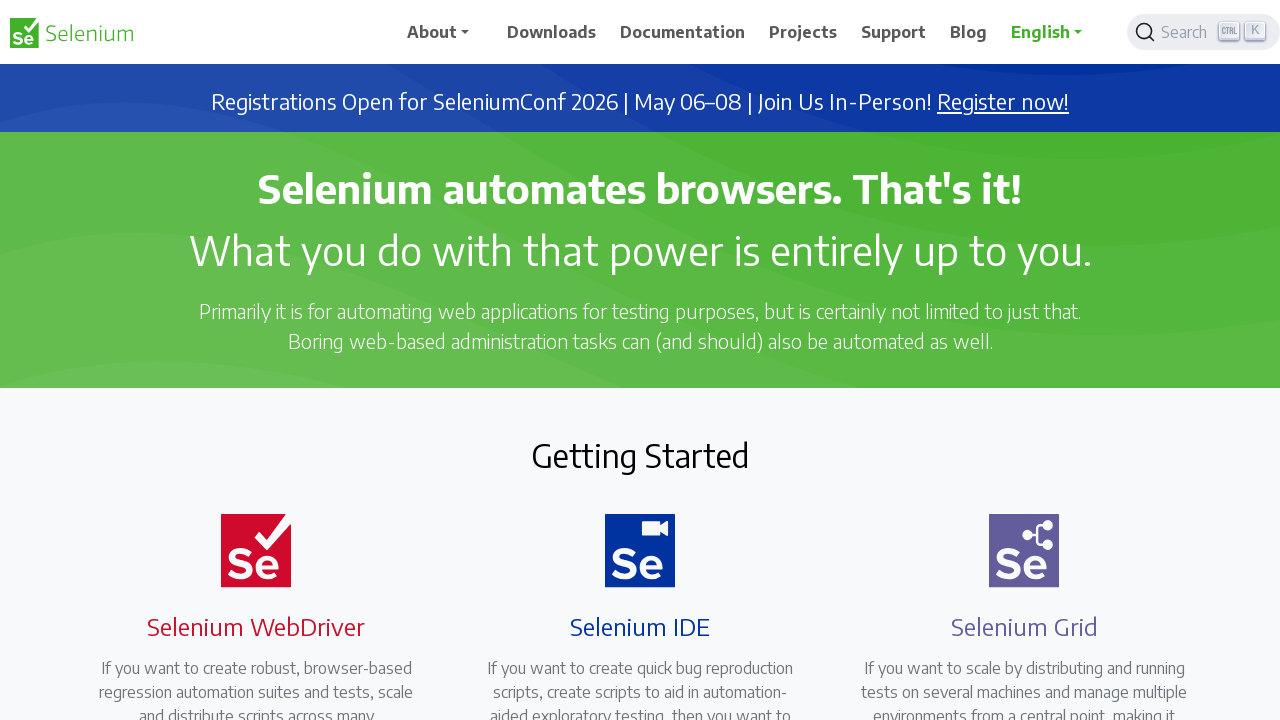

Retrieved new window title: Selenium
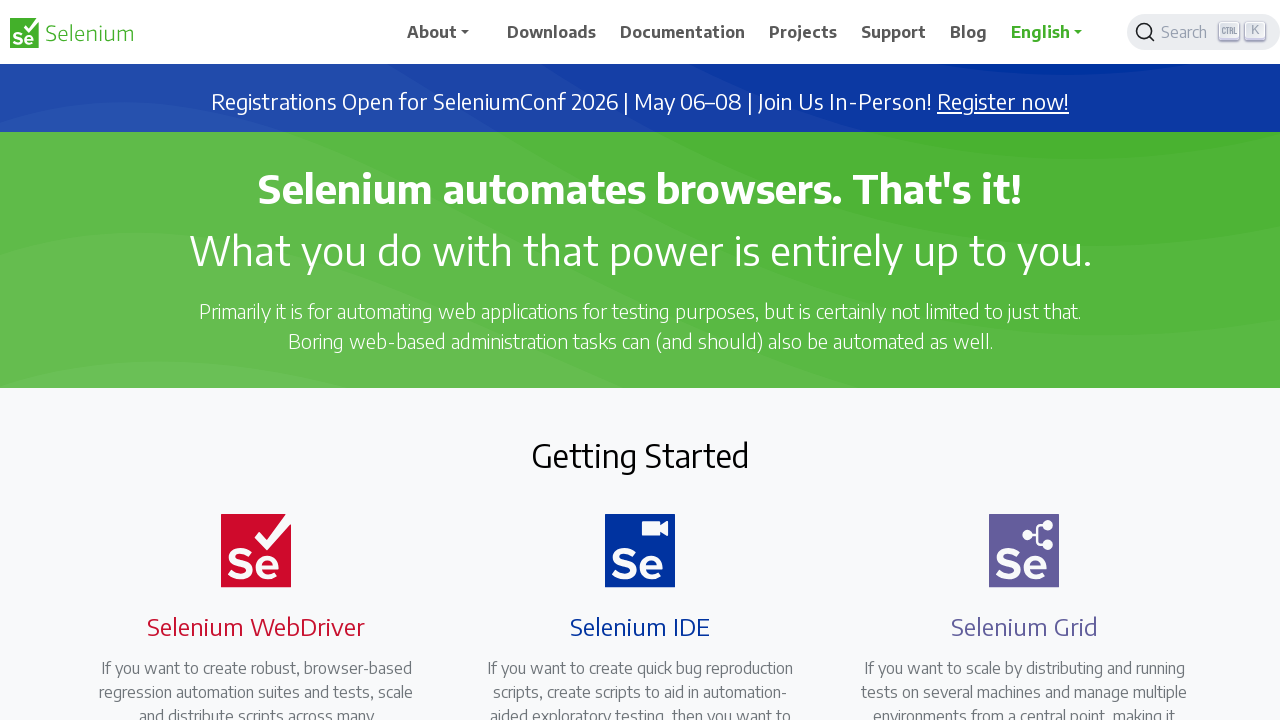

Switched back to original window with title: Frames & windows
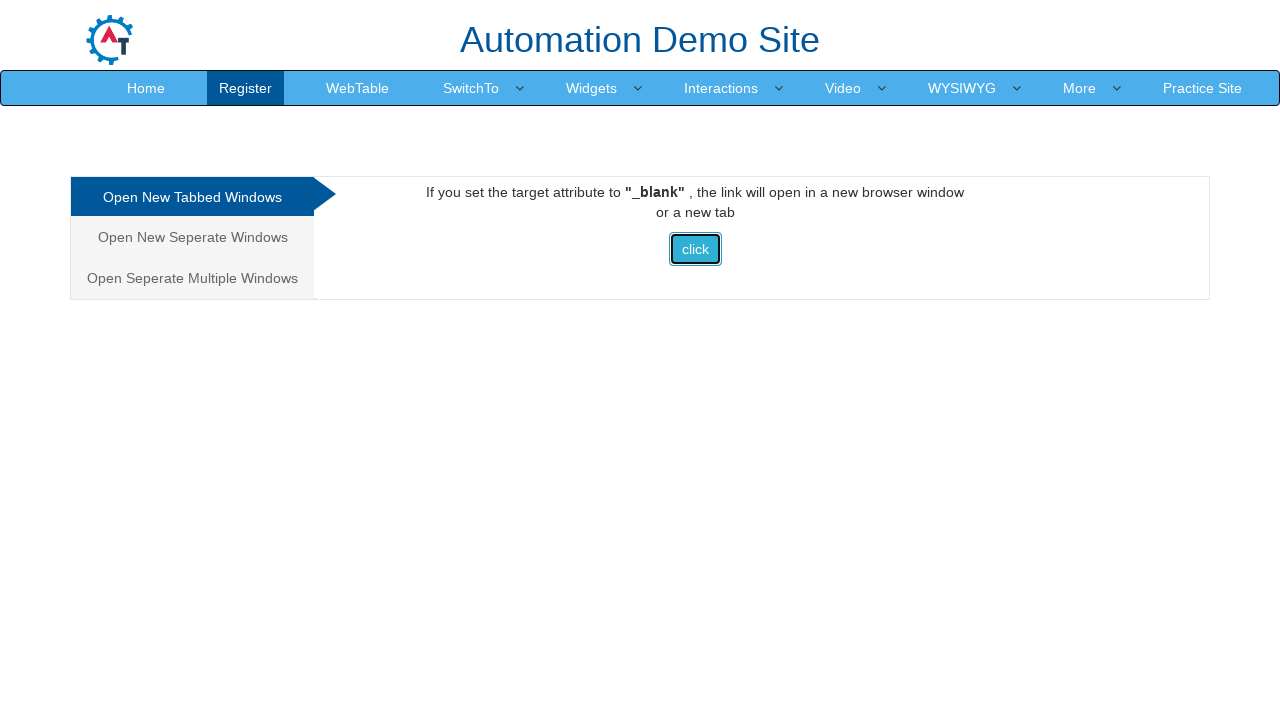

Closed the new window
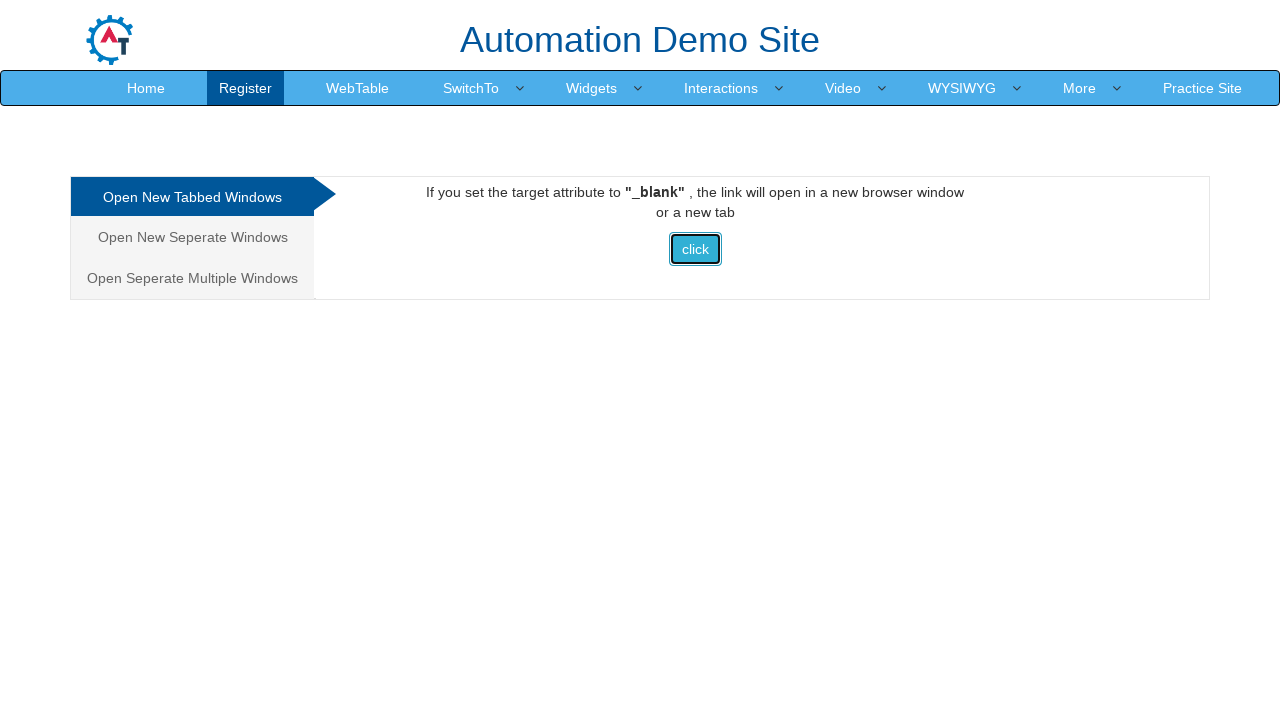

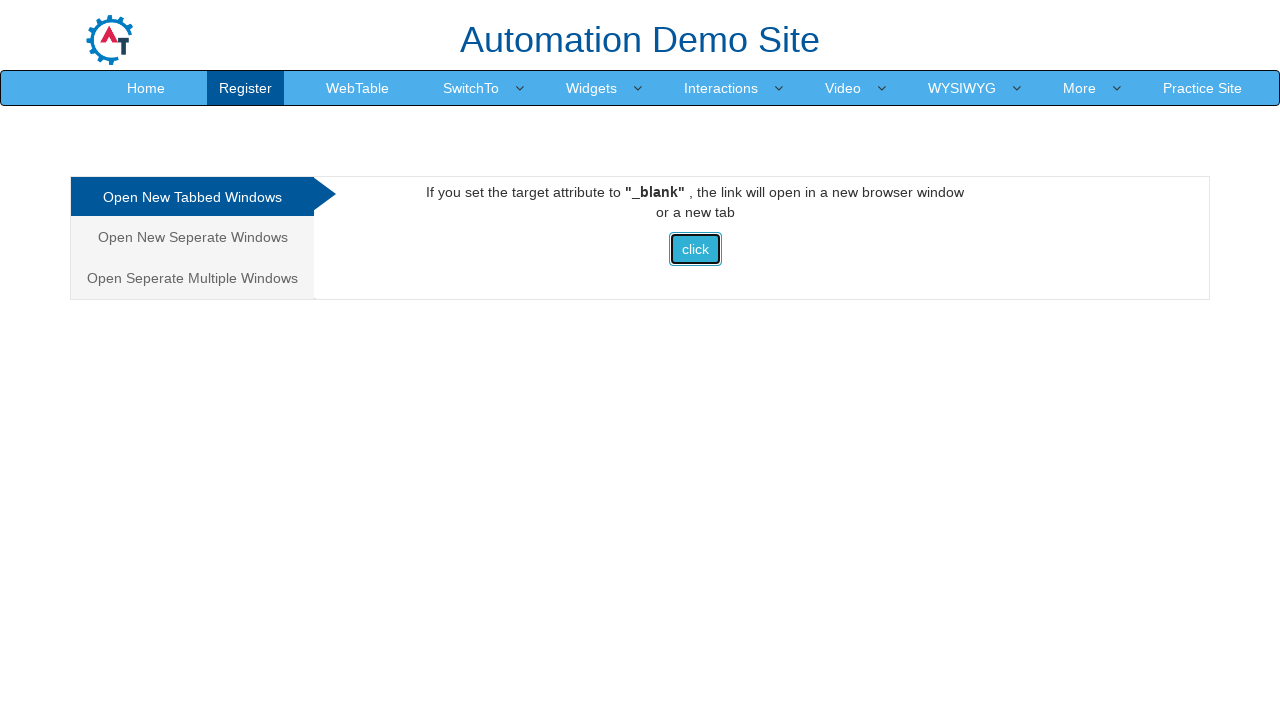